Solves a math puzzle by extracting an attribute value from a treasure chest image, calculating a mathematical function, and submitting the answer with specific checkbox and radio button selections

Starting URL: http://suninjuly.github.io/get_attribute.html

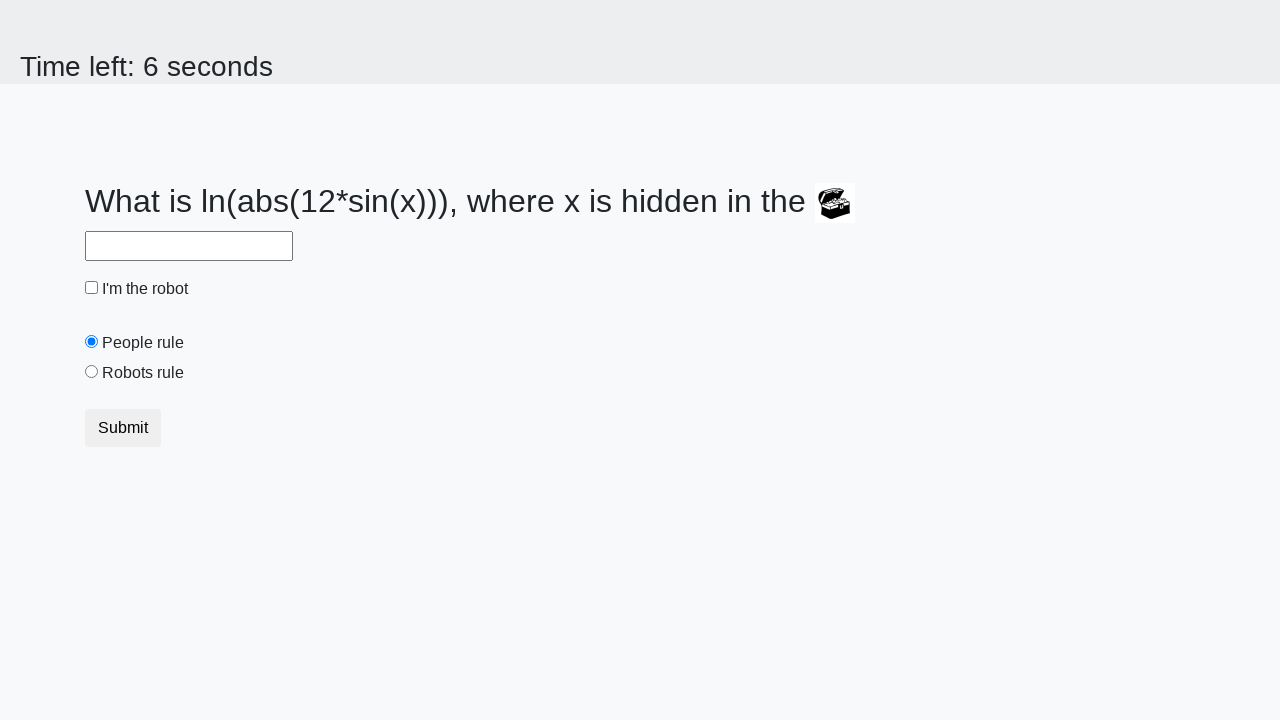

Retrieved 'valuex' attribute from treasure chest element
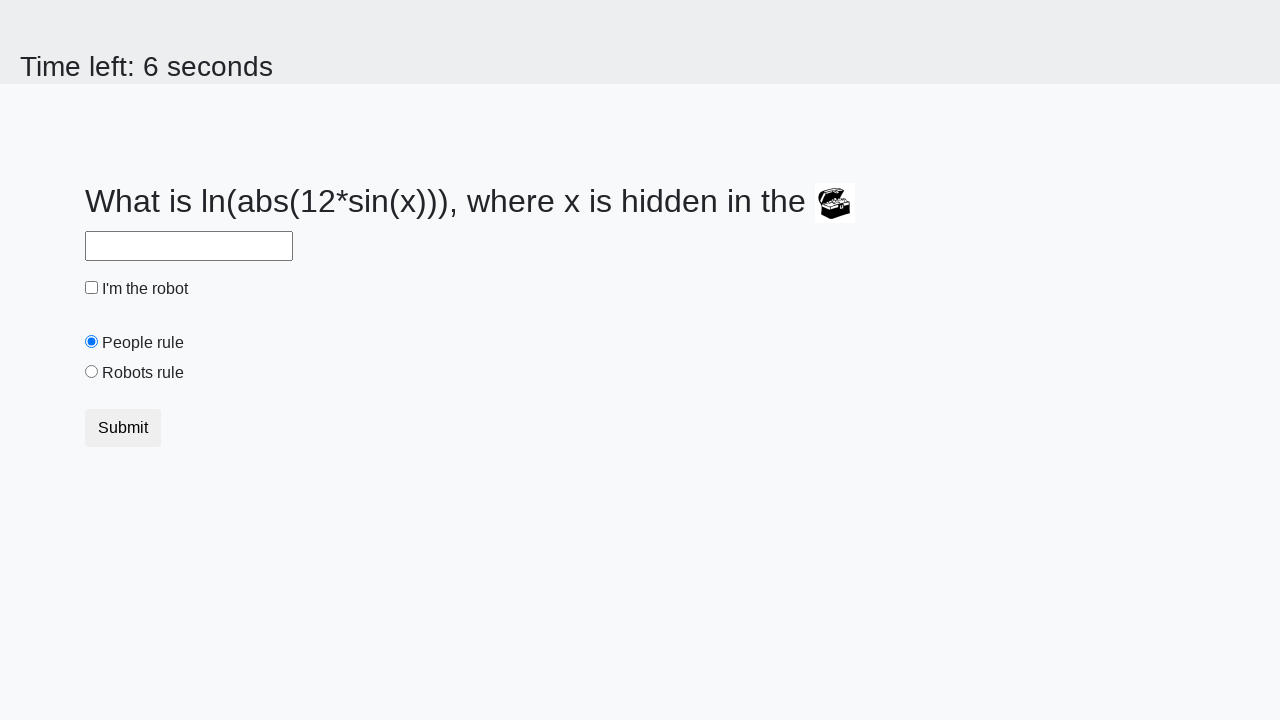

Calculated mathematical result: 0.1543531524644554
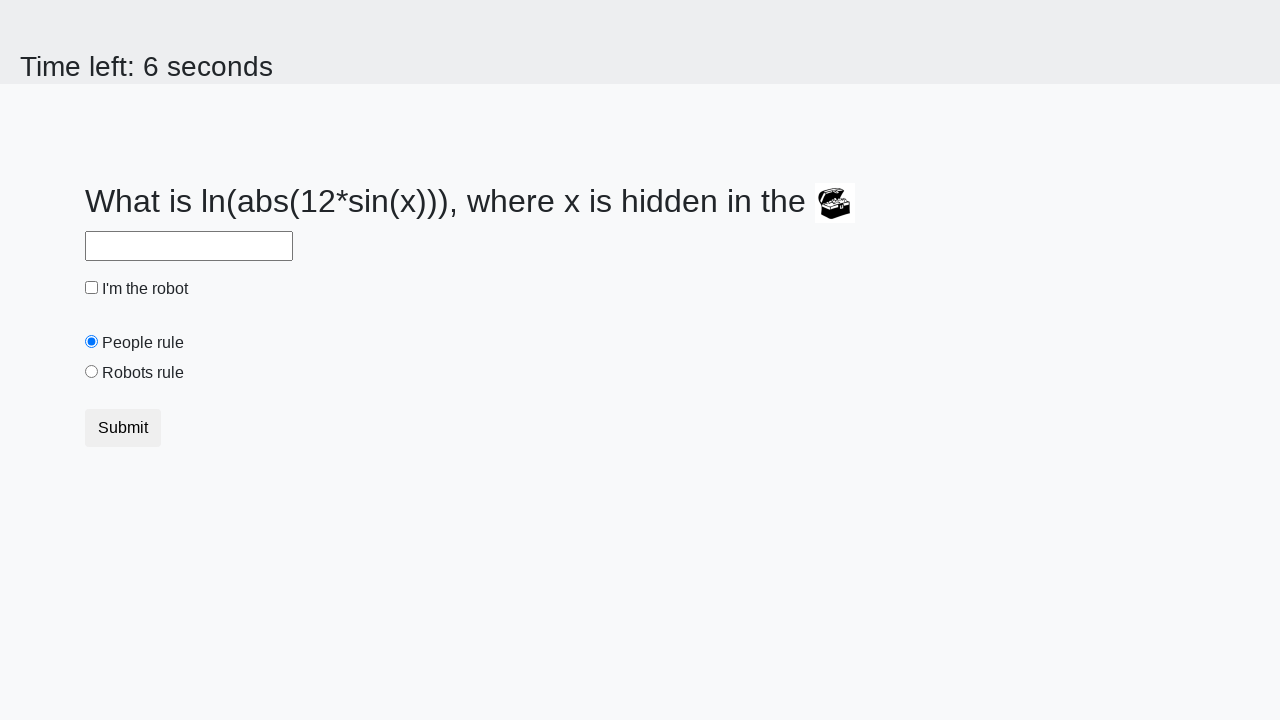

Filled answer field with calculated value: 0.1543531524644554 on #answer
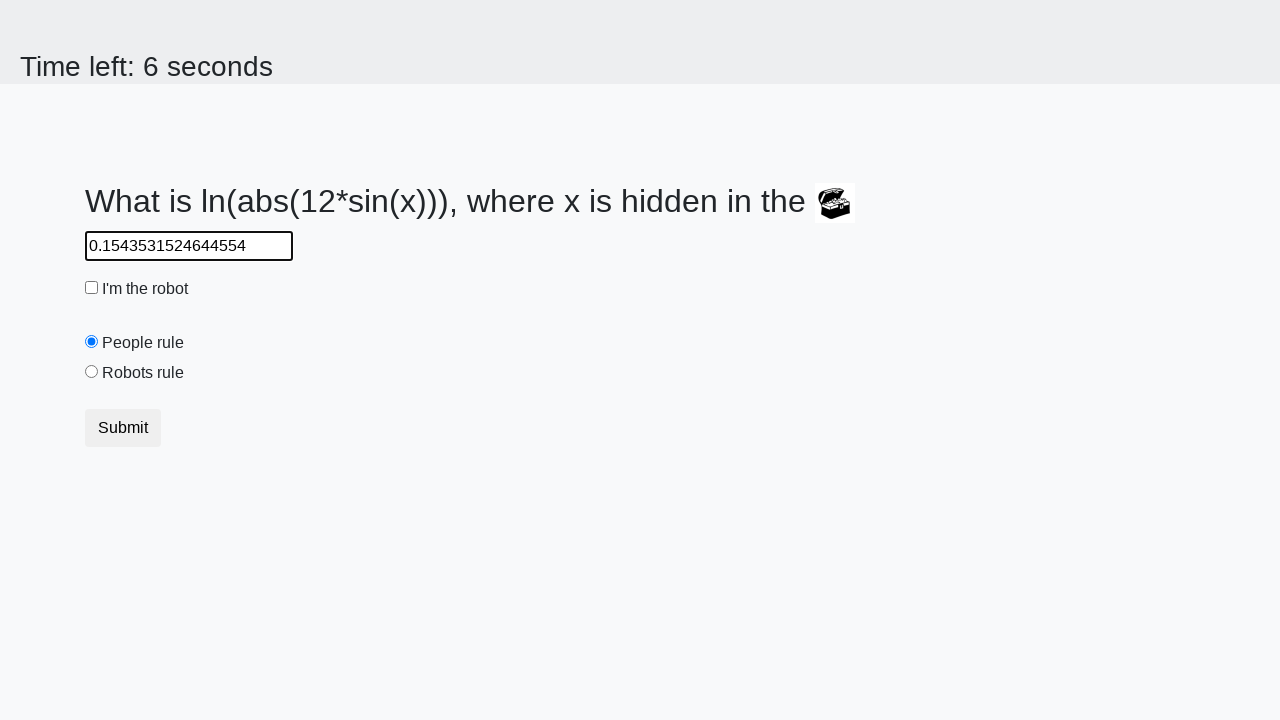

Clicked 'I'm the robot' checkbox at (92, 288) on #robotCheckbox
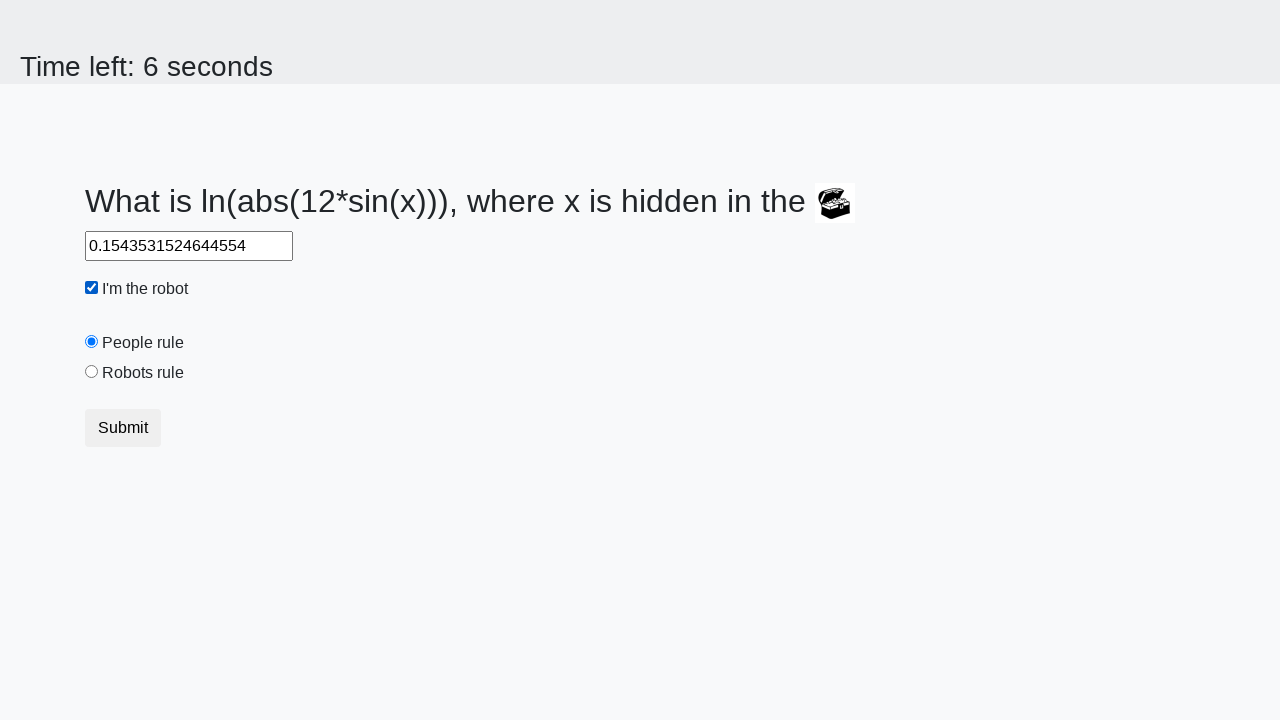

Selected 'Robots rule!' radio button at (92, 372) on [value="robots"]
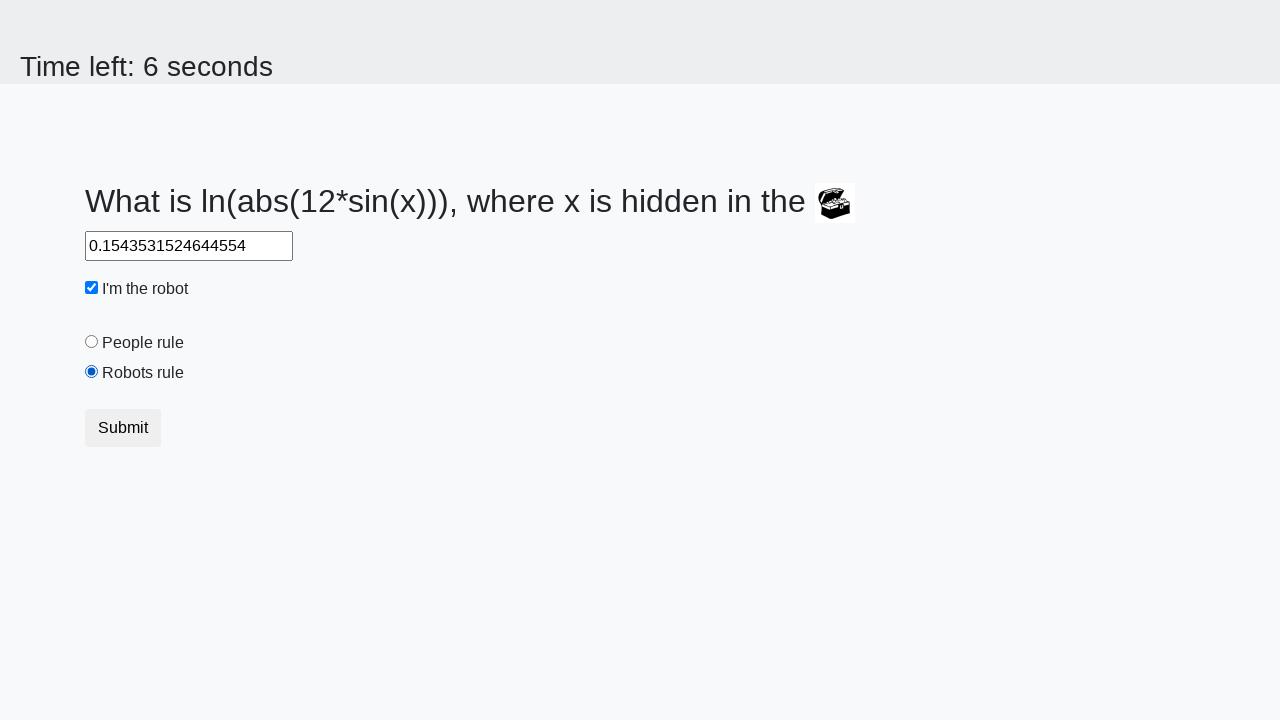

Clicked submit button to complete the puzzle at (123, 428) on .btn.btn-default
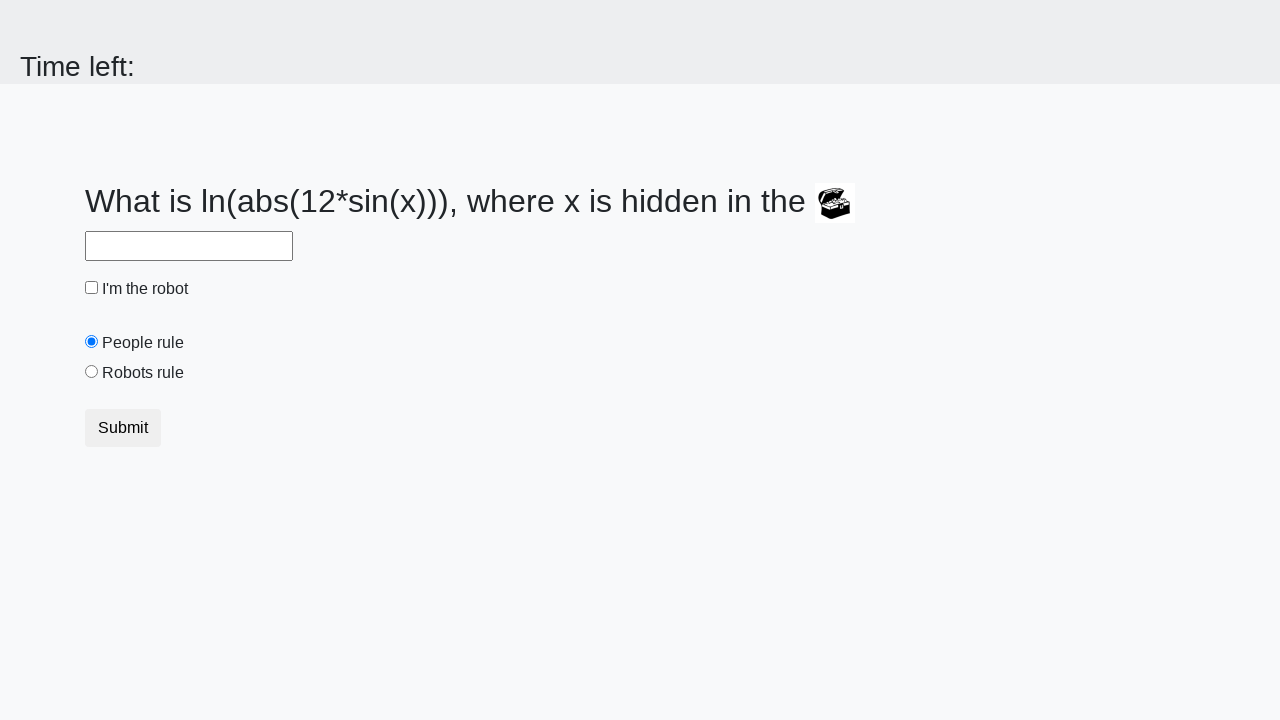

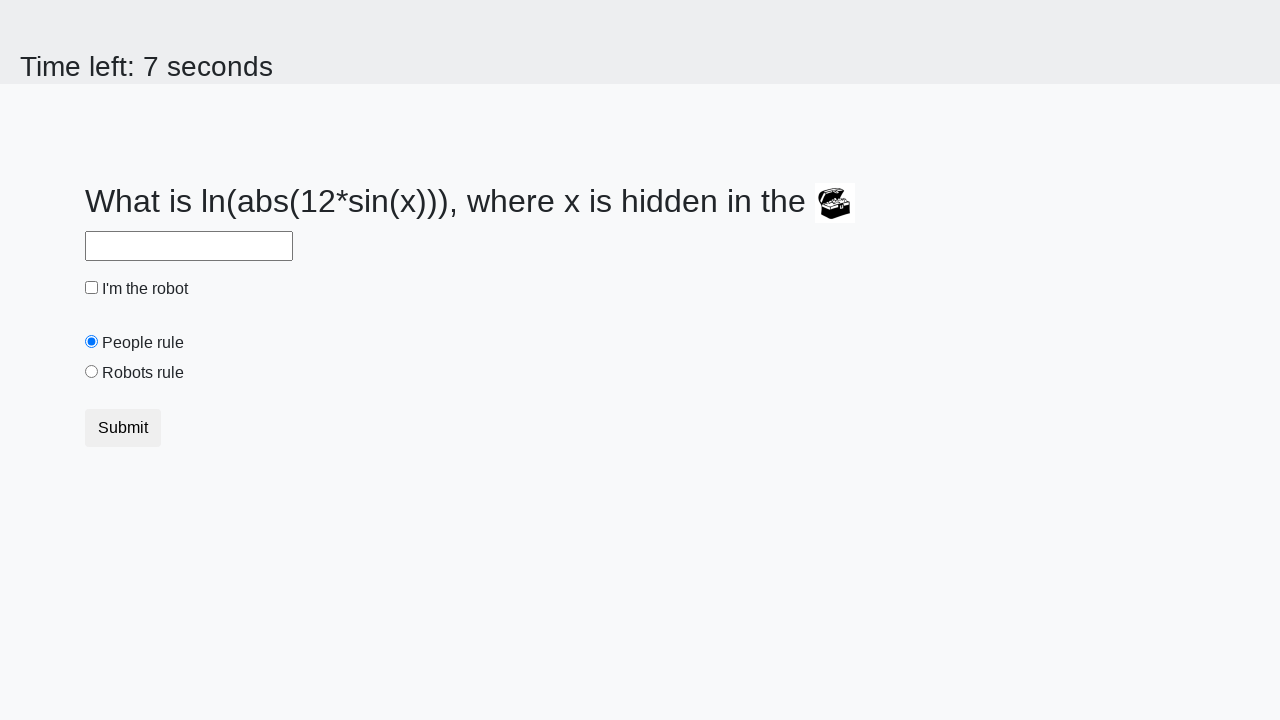